Tests clicking on Samsung Galaxy S7 product and verifying the price

Starting URL: https://www.demoblaze.com/

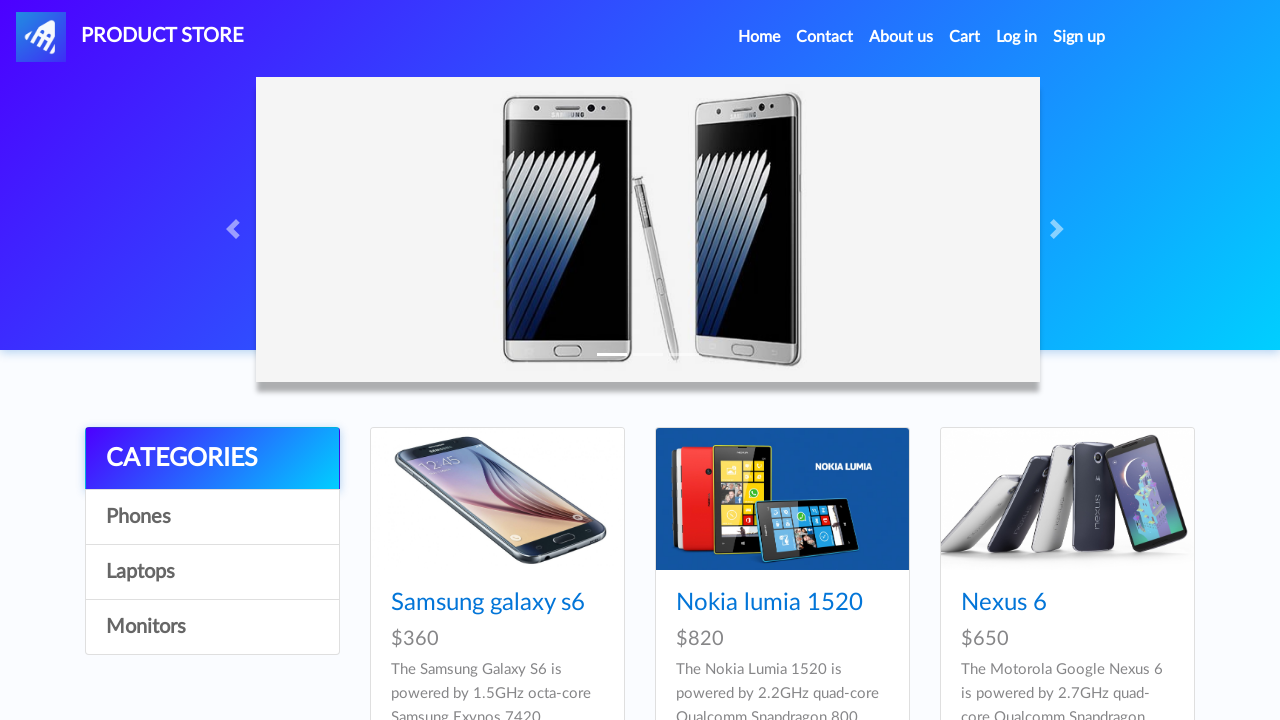

Clicked on Samsung Galaxy S7 product link at (488, 361) on h4 a[href='prod.html?idp_=4']
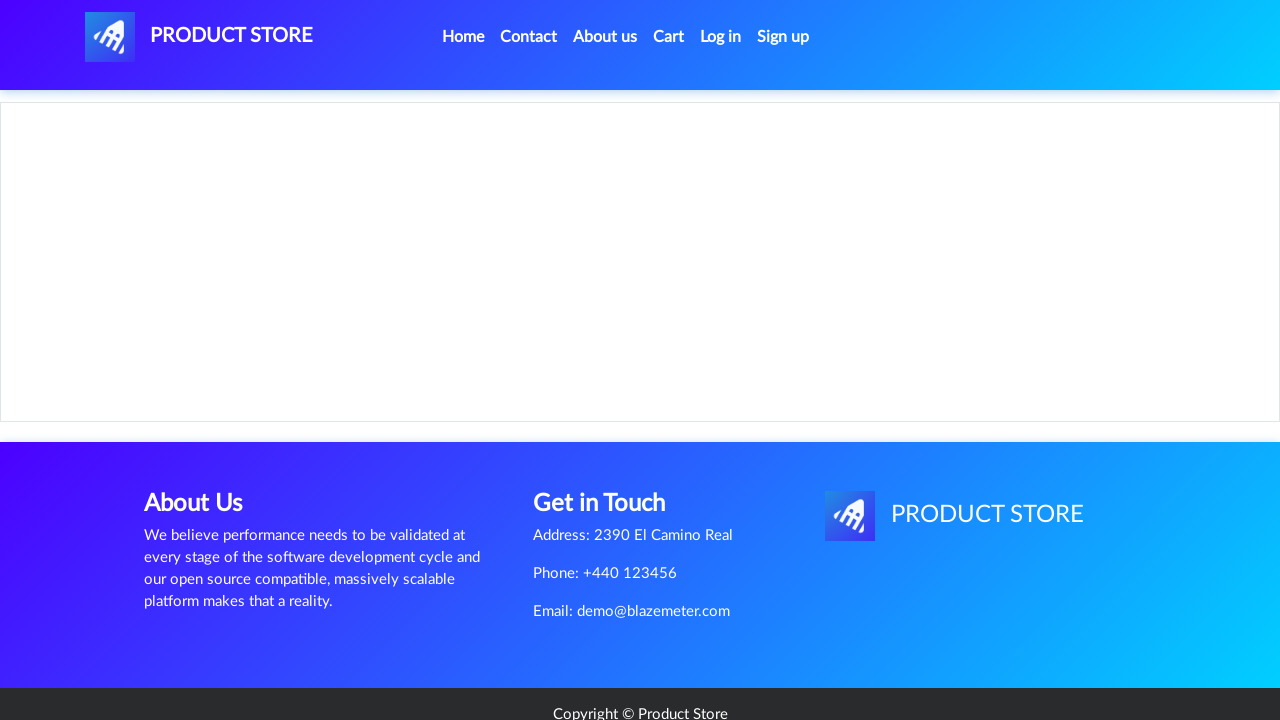

Verified Samsung Galaxy S7 price of $800 is displayed
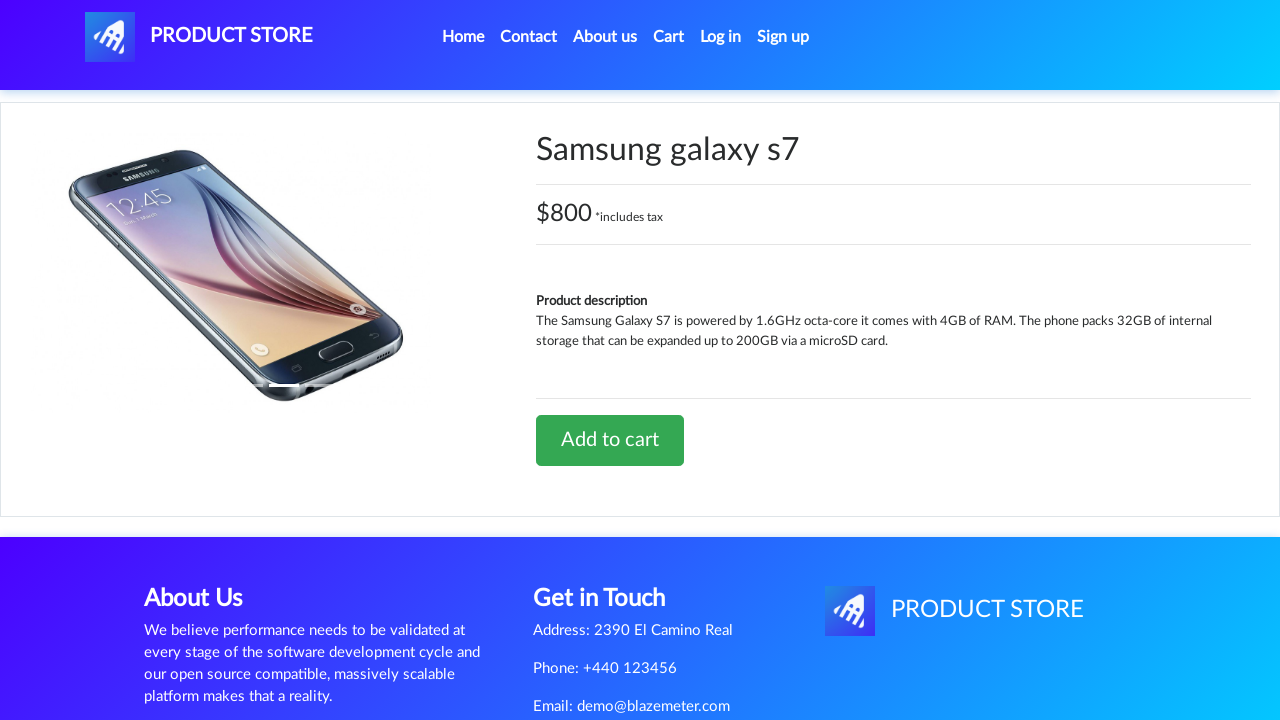

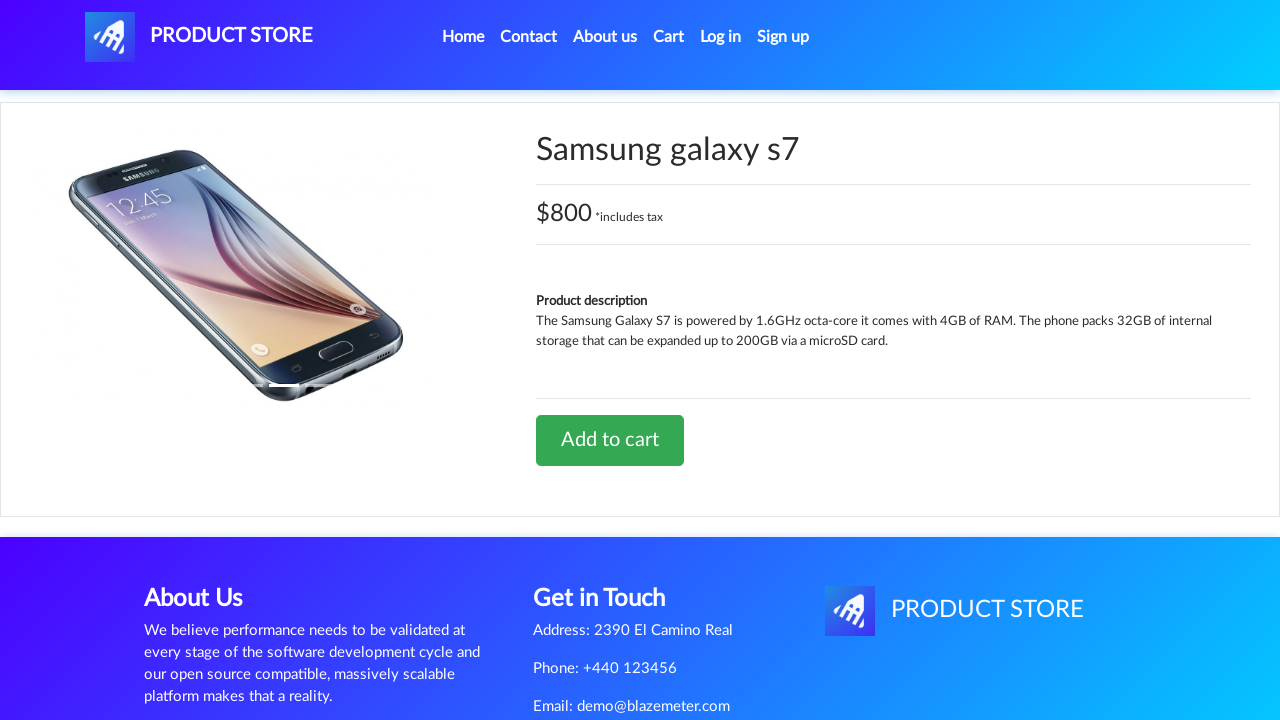